Tests that edits are saved when the input loses focus (blur event)

Starting URL: https://demo.playwright.dev/todomvc

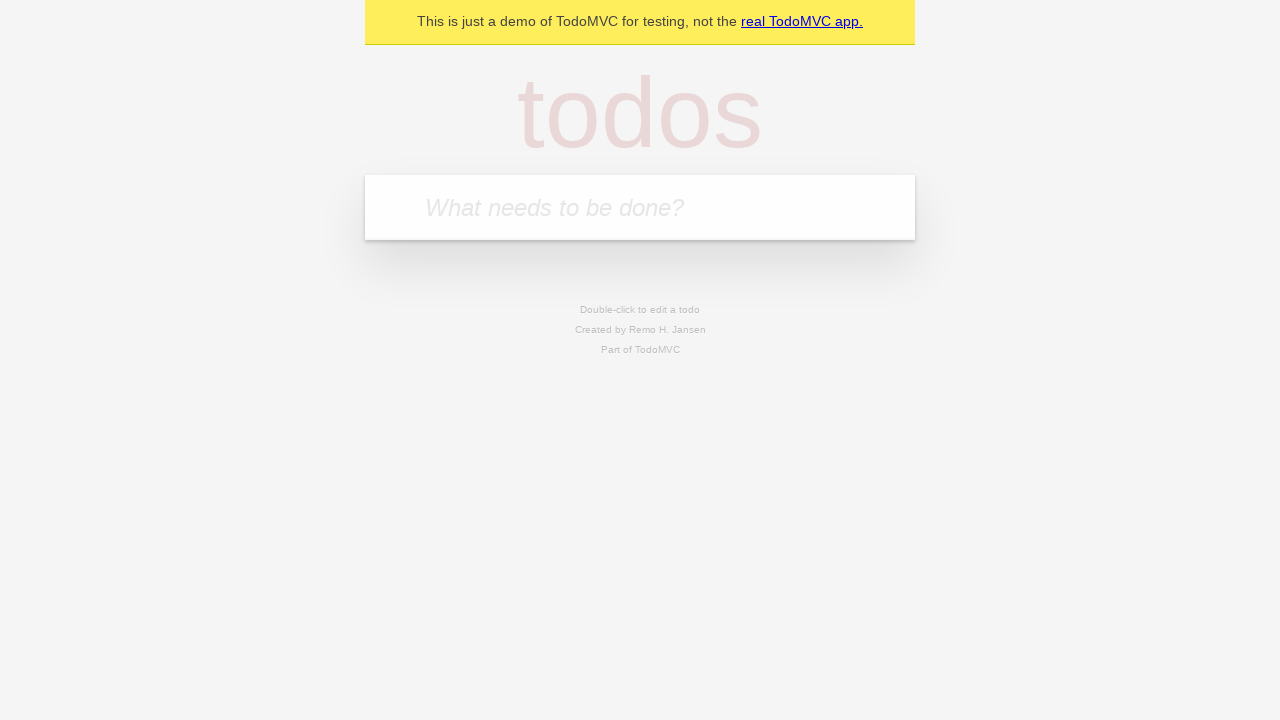

Filled todo input with 'buy some cheese' on internal:attr=[placeholder="What needs to be done?"i]
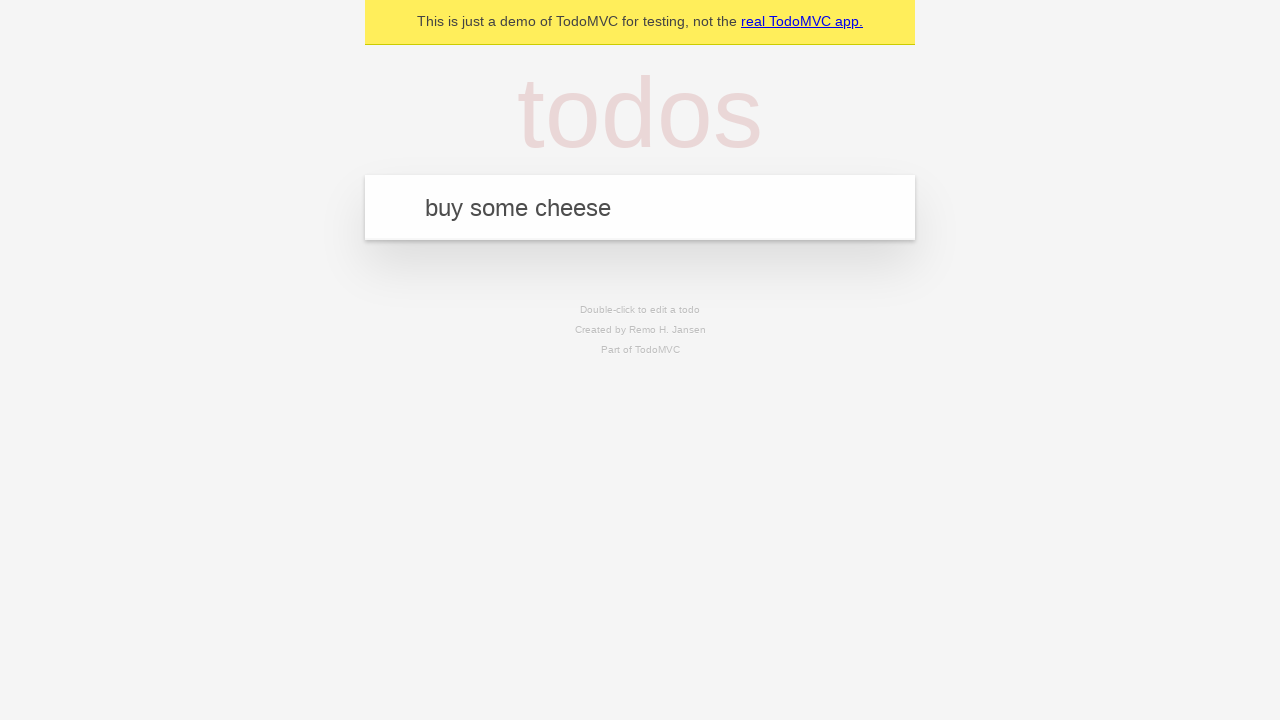

Pressed Enter to create first todo on internal:attr=[placeholder="What needs to be done?"i]
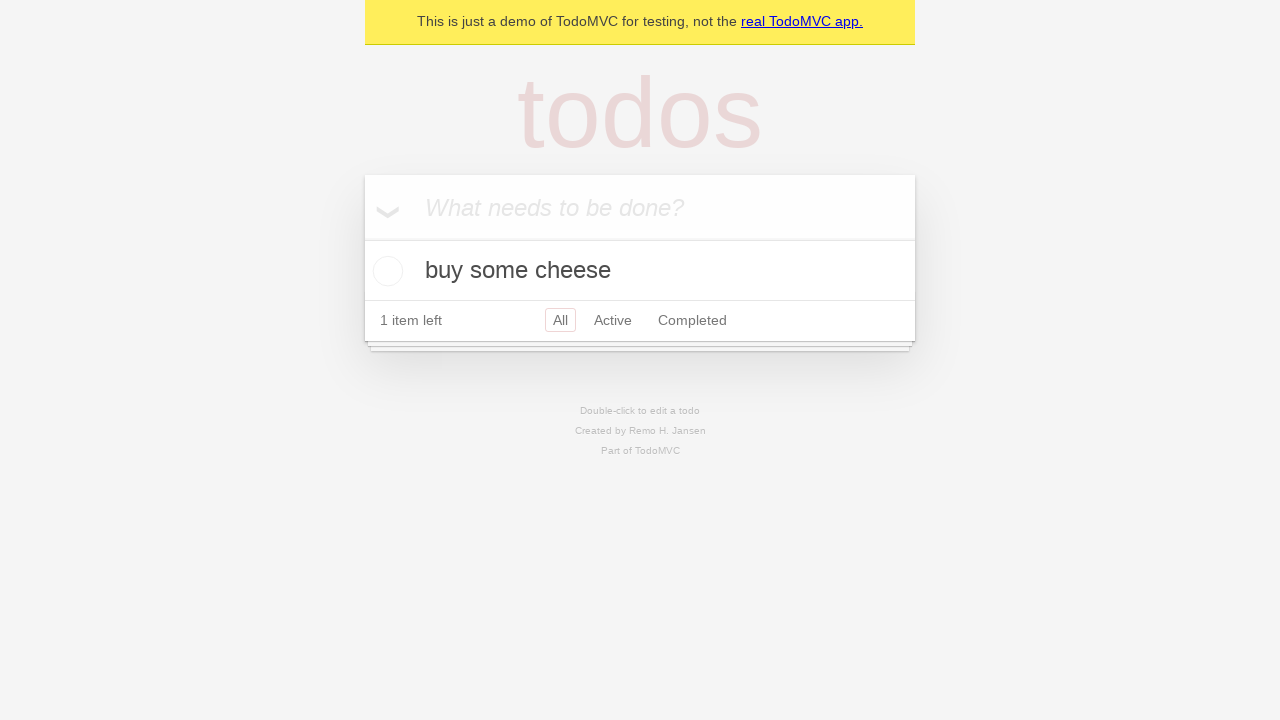

Filled todo input with 'feed the cat' on internal:attr=[placeholder="What needs to be done?"i]
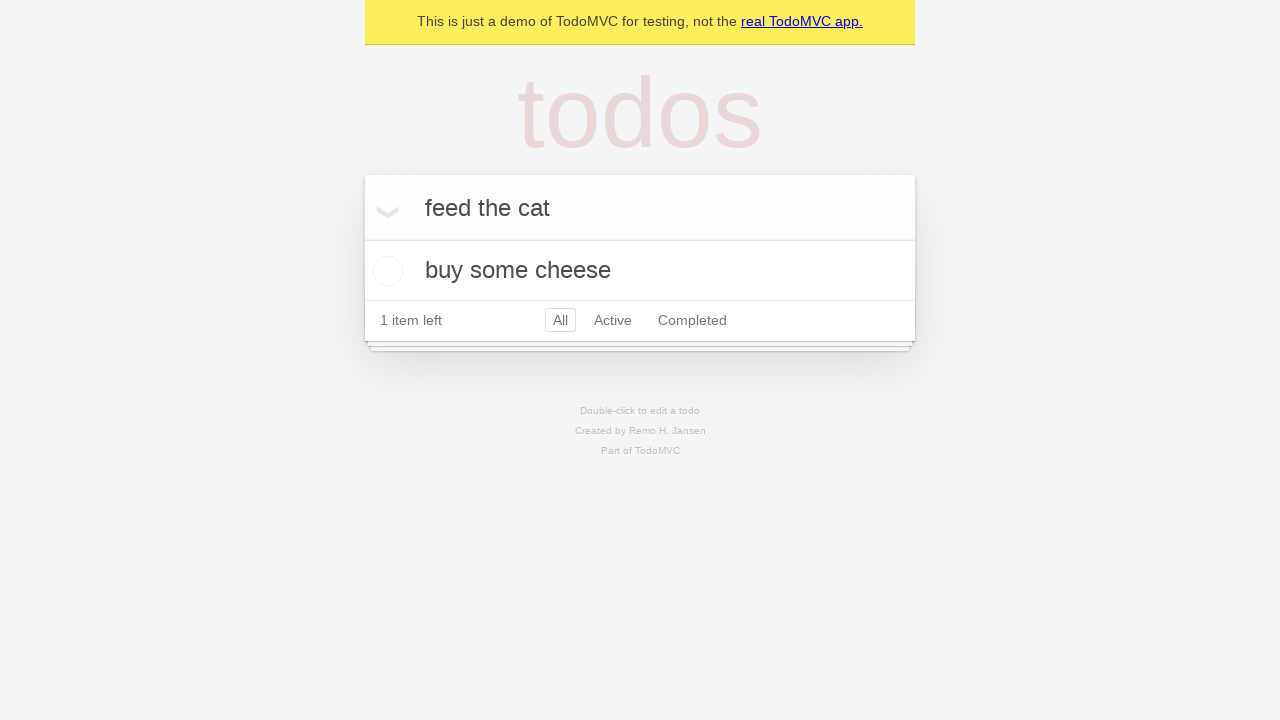

Pressed Enter to create second todo on internal:attr=[placeholder="What needs to be done?"i]
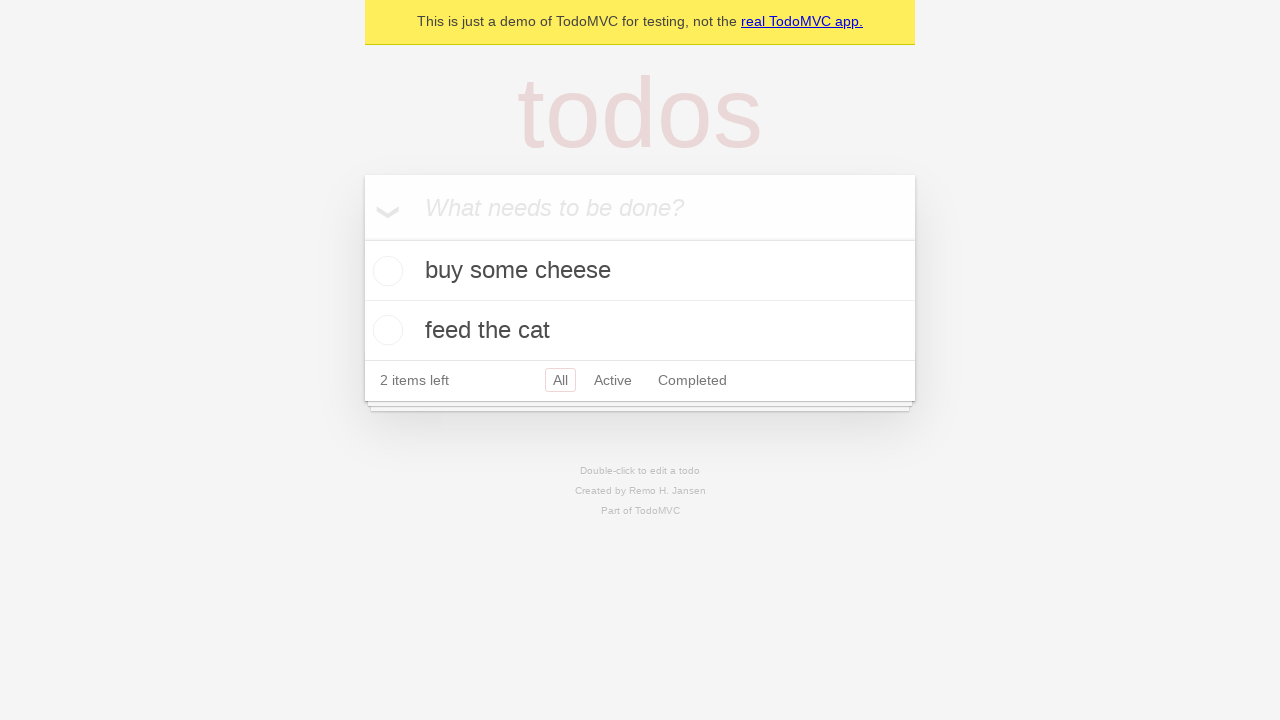

Filled todo input with 'book a doctors appointment' on internal:attr=[placeholder="What needs to be done?"i]
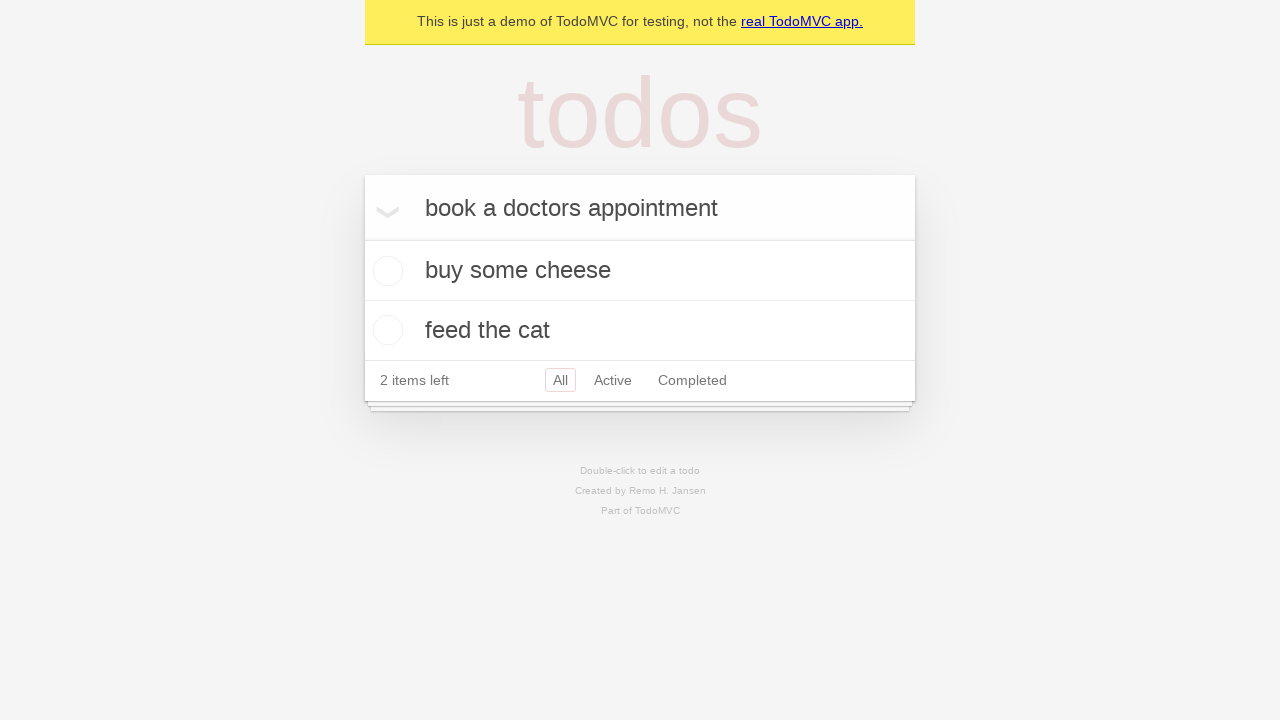

Pressed Enter to create third todo on internal:attr=[placeholder="What needs to be done?"i]
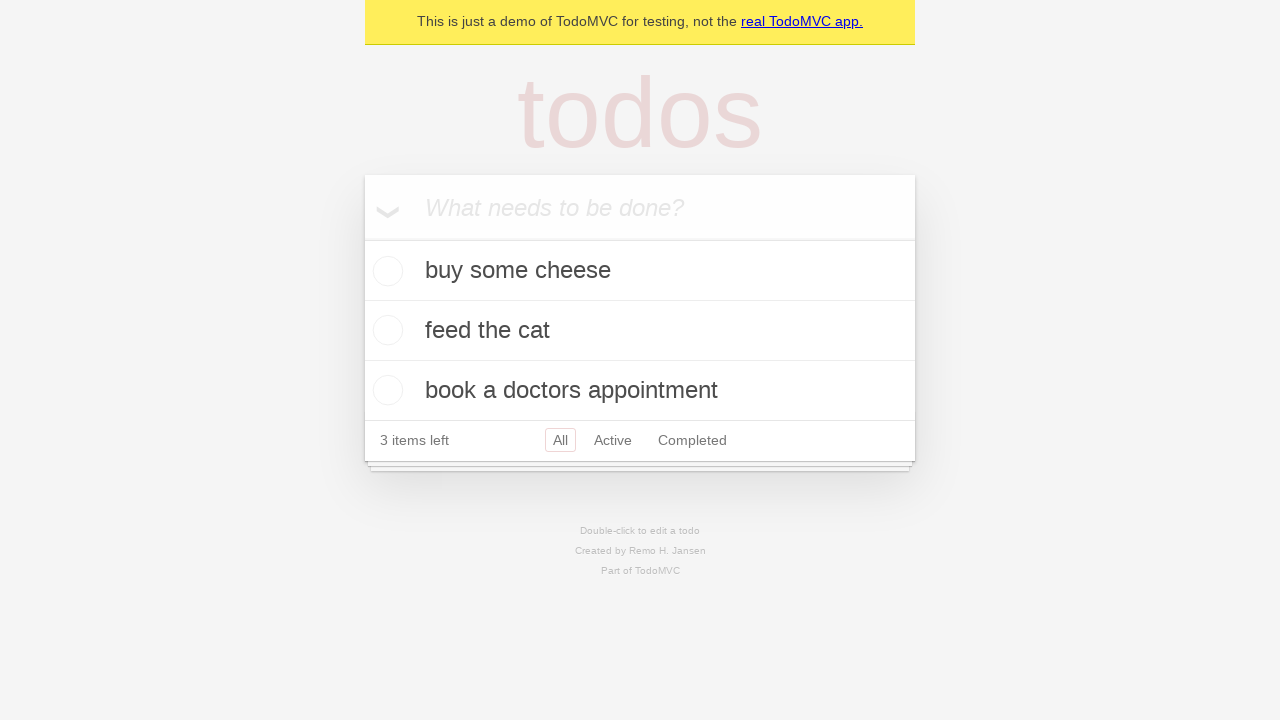

Double-clicked on second todo item to enter edit mode at (640, 331) on internal:testid=[data-testid="todo-item"s] >> nth=1
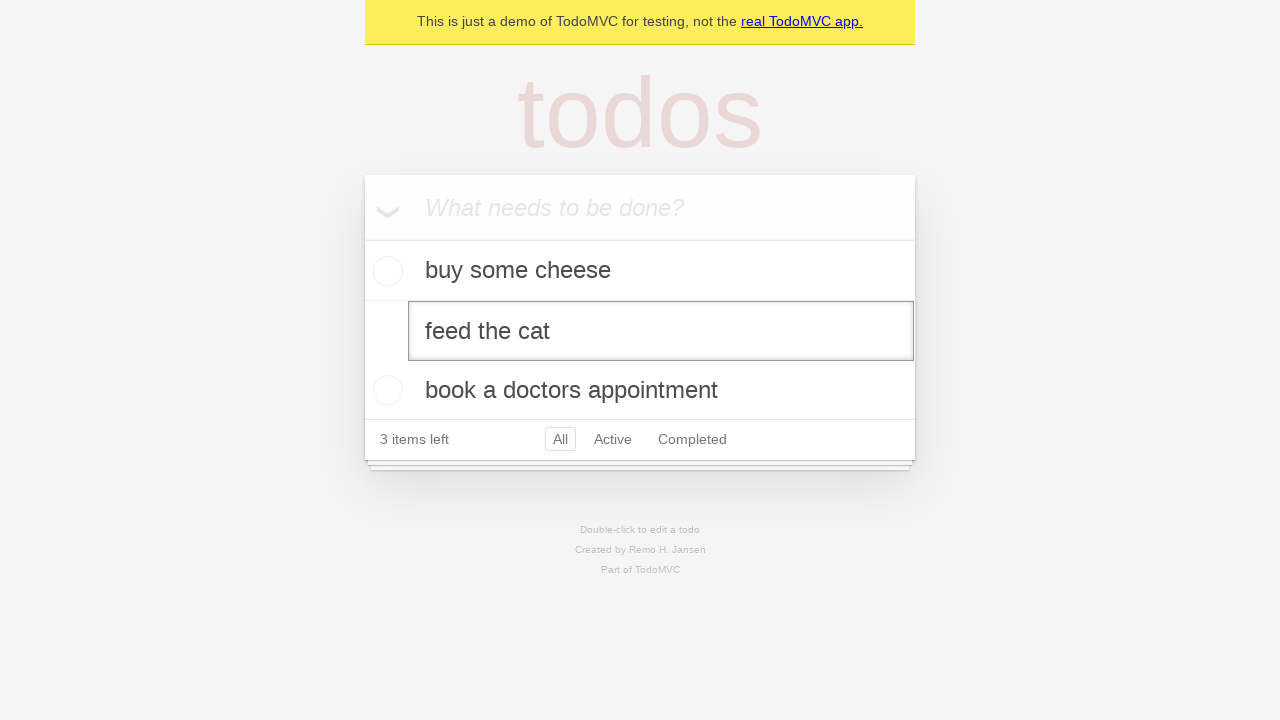

Filled edit textbox with 'buy some sausages' on internal:testid=[data-testid="todo-item"s] >> nth=1 >> internal:role=textbox[nam
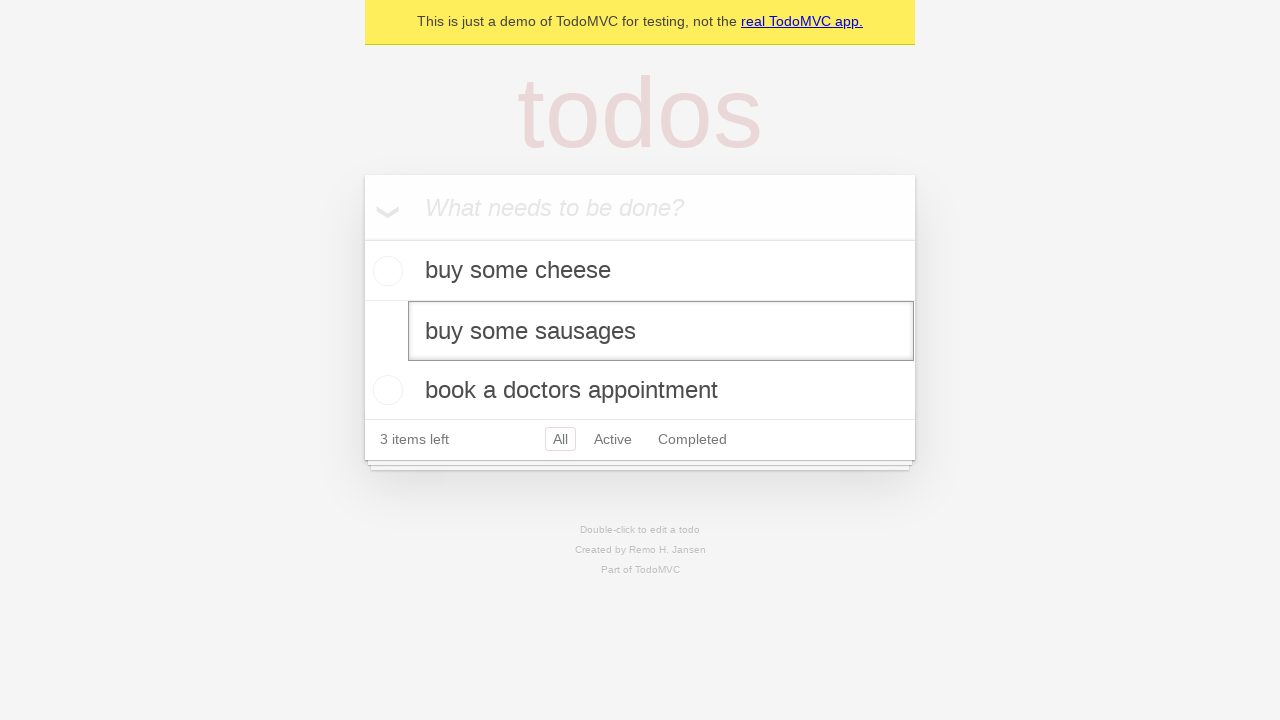

Dispatched blur event on edit textbox to save changes
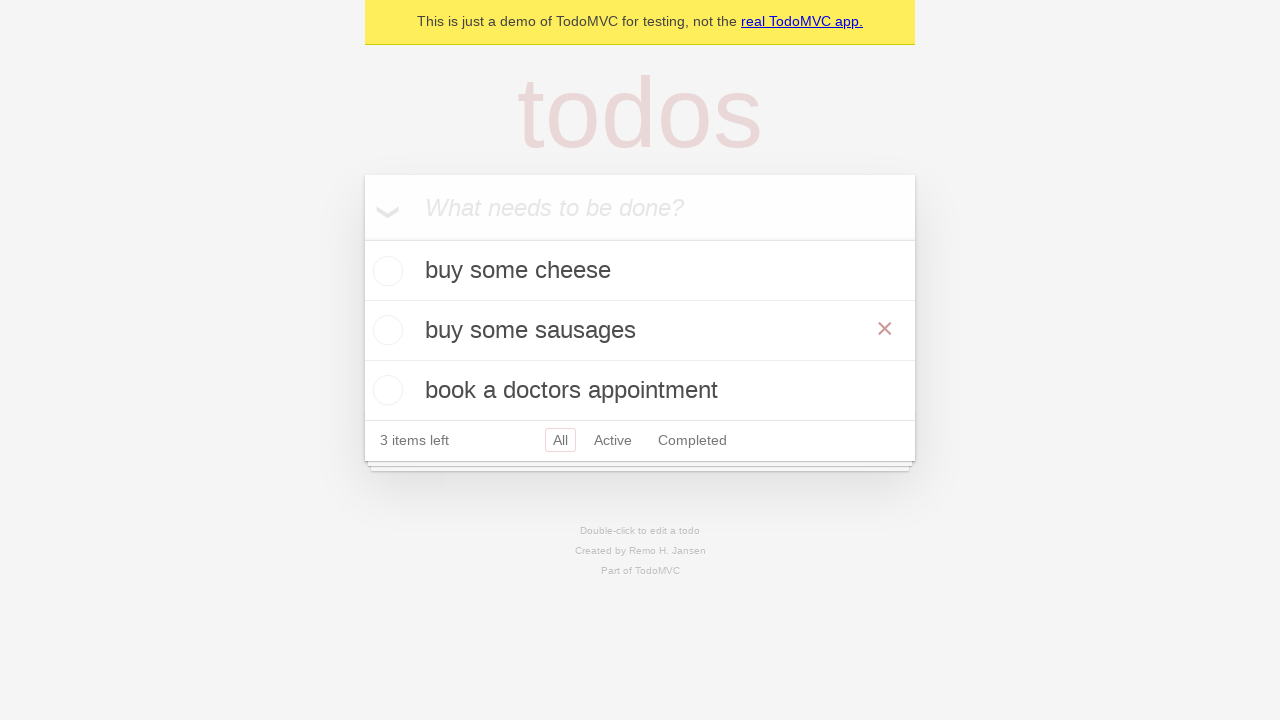

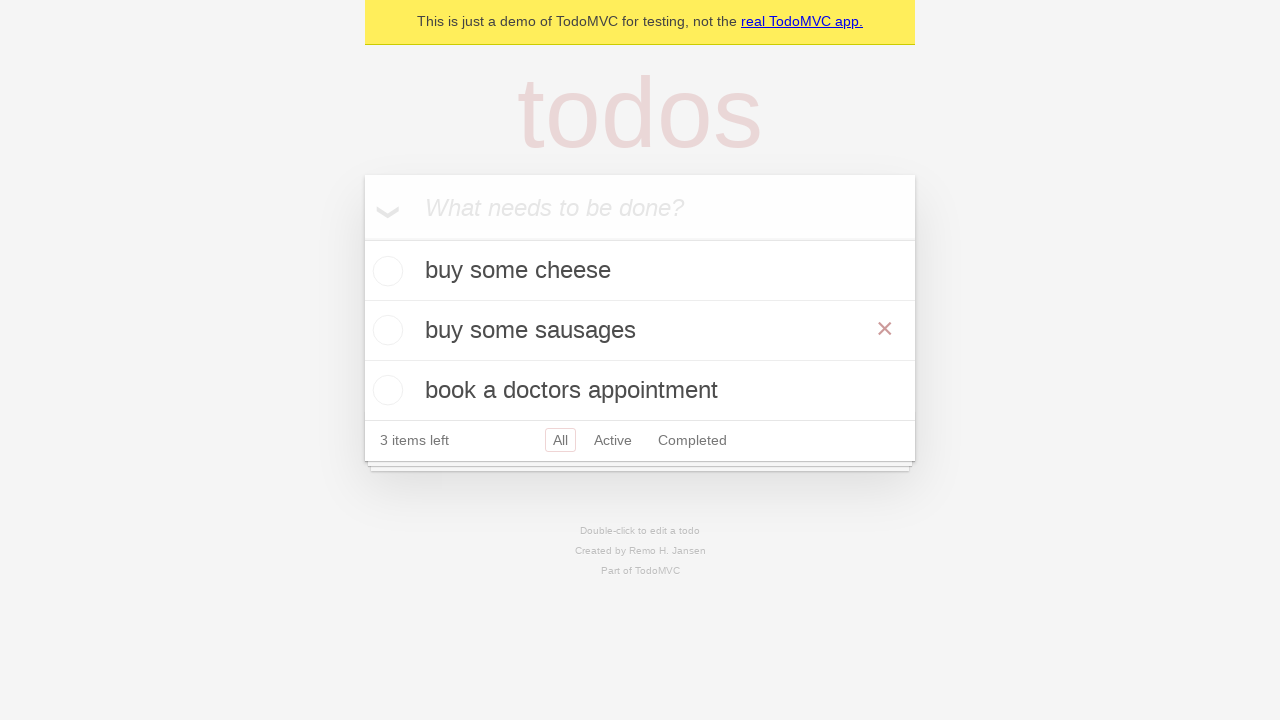